Tests that clicking the JS Alert button triggers an alert with the correct text "I am a JS Alert", then accepts the alert.

Starting URL: http://the-internet.herokuapp.com/javascript_alerts

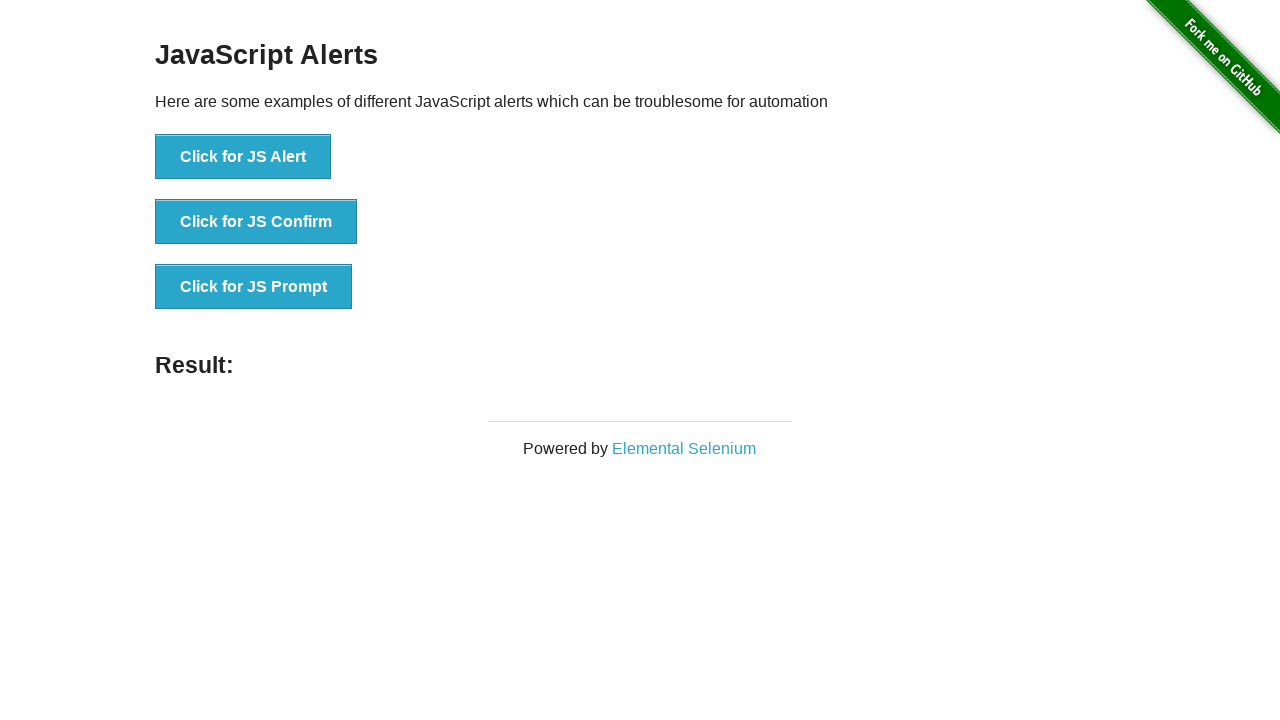

Clicked the JS Alert button at (243, 157) on button[onclick='jsAlert()']
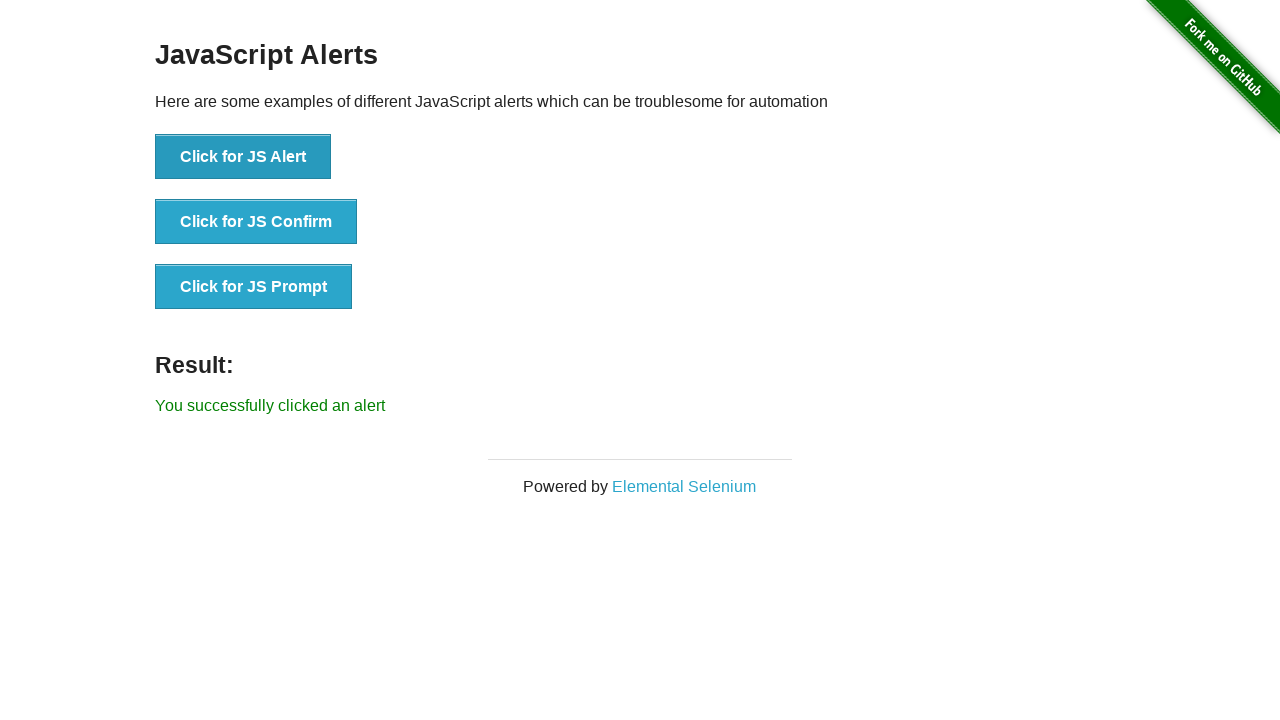

Registered dialog handler
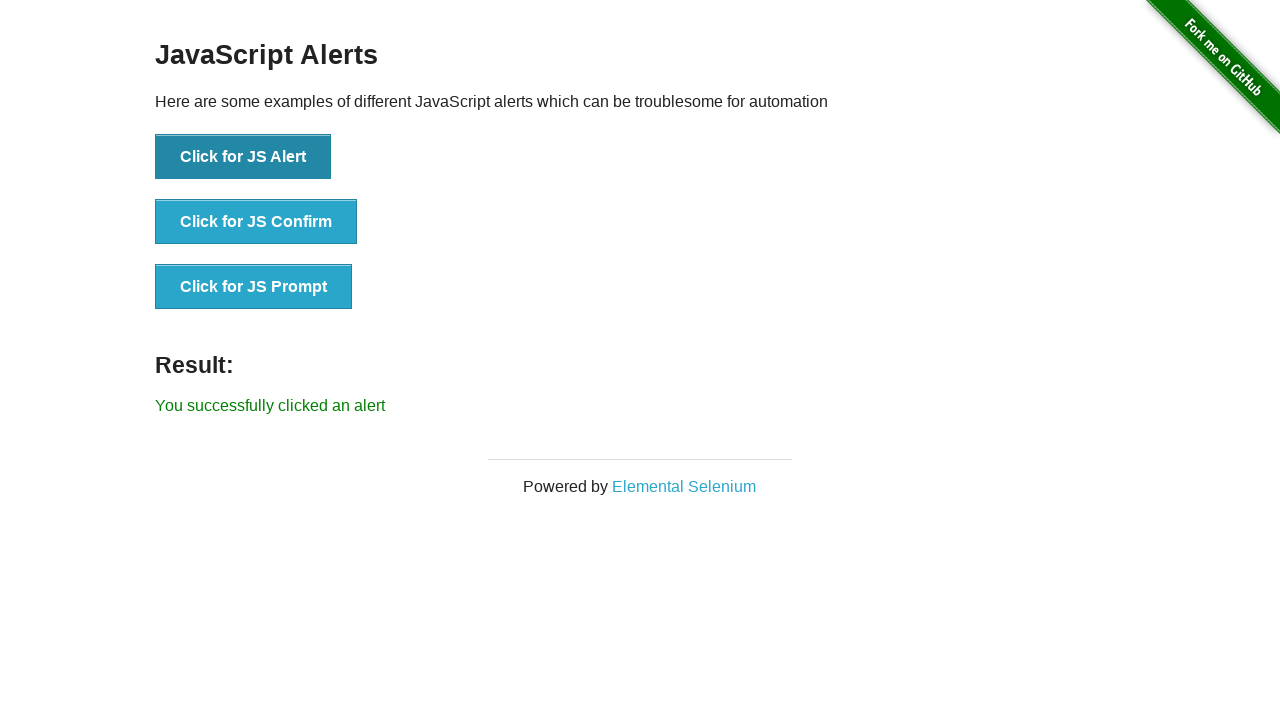

Clicked the JS Alert button to trigger dialog with handler attached at (243, 157) on button[onclick='jsAlert()']
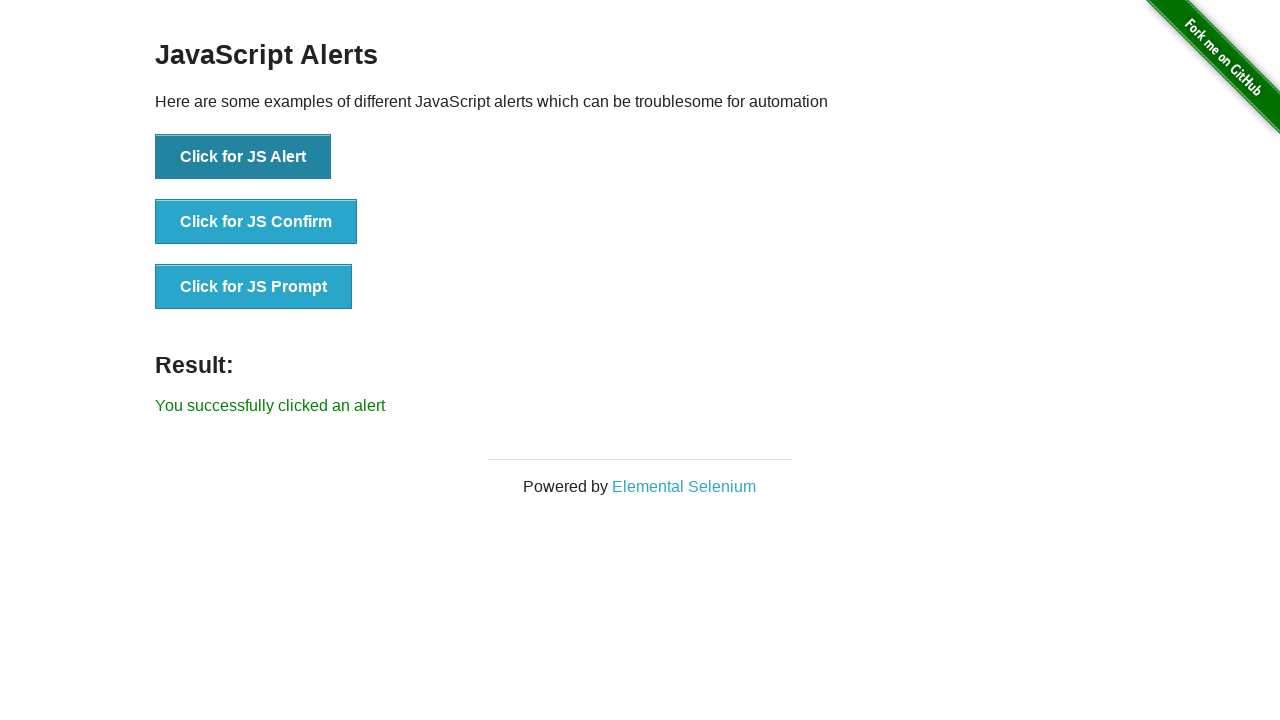

Alert dialog appeared with message 'I am a JS Alert' and was accepted
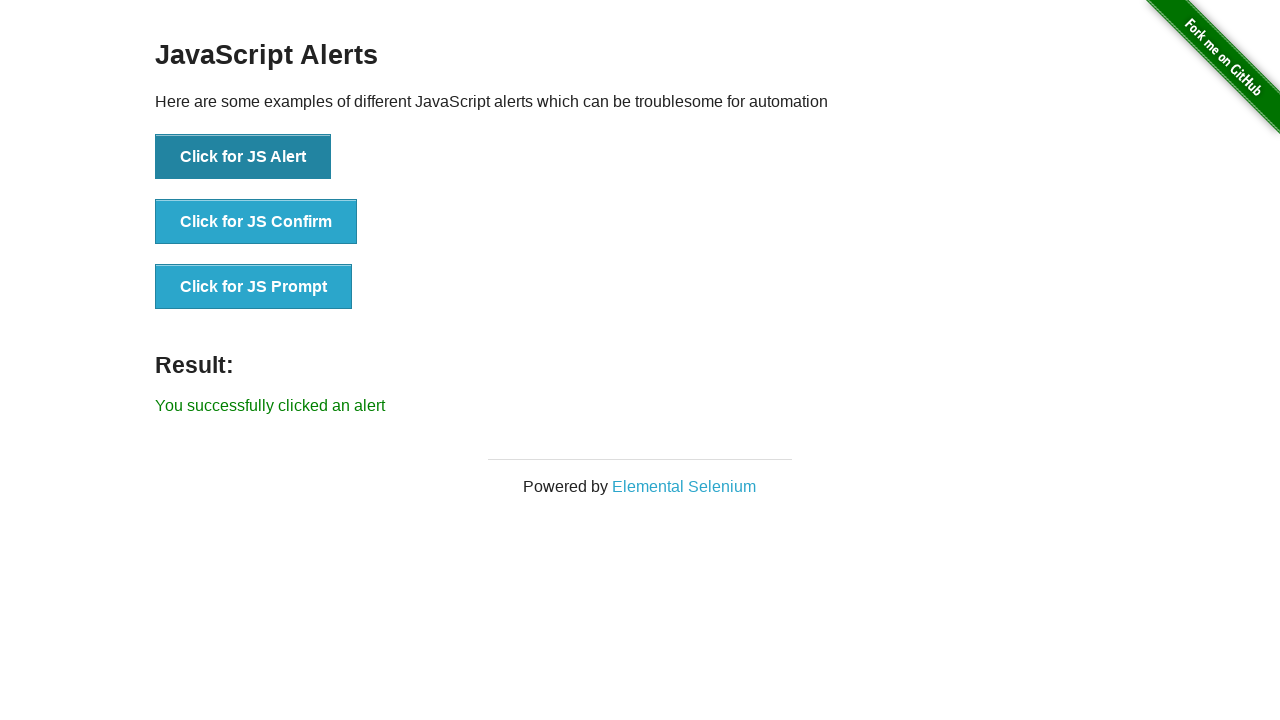

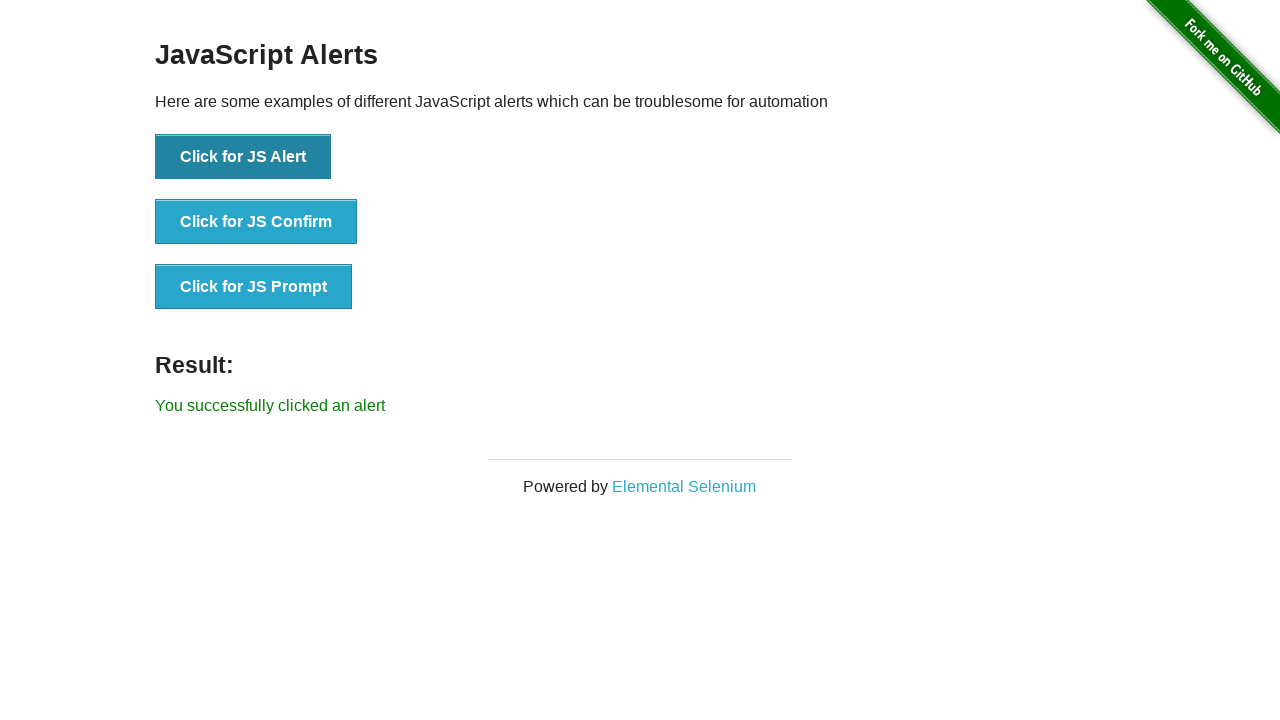